Tests filling a textarea element with text content

Starting URL: http://omayo.blogspot.com/

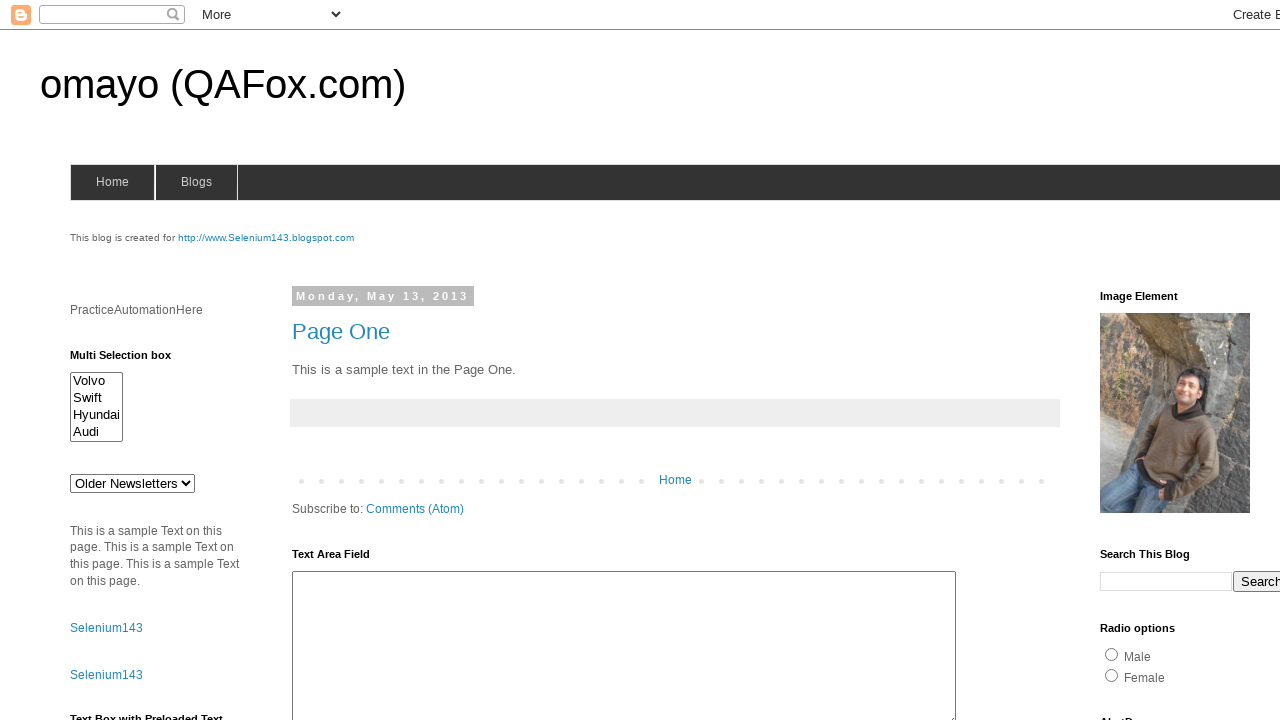

Filled textarea with 'I am the best...' on #HTML2 >> internal:role=textbox
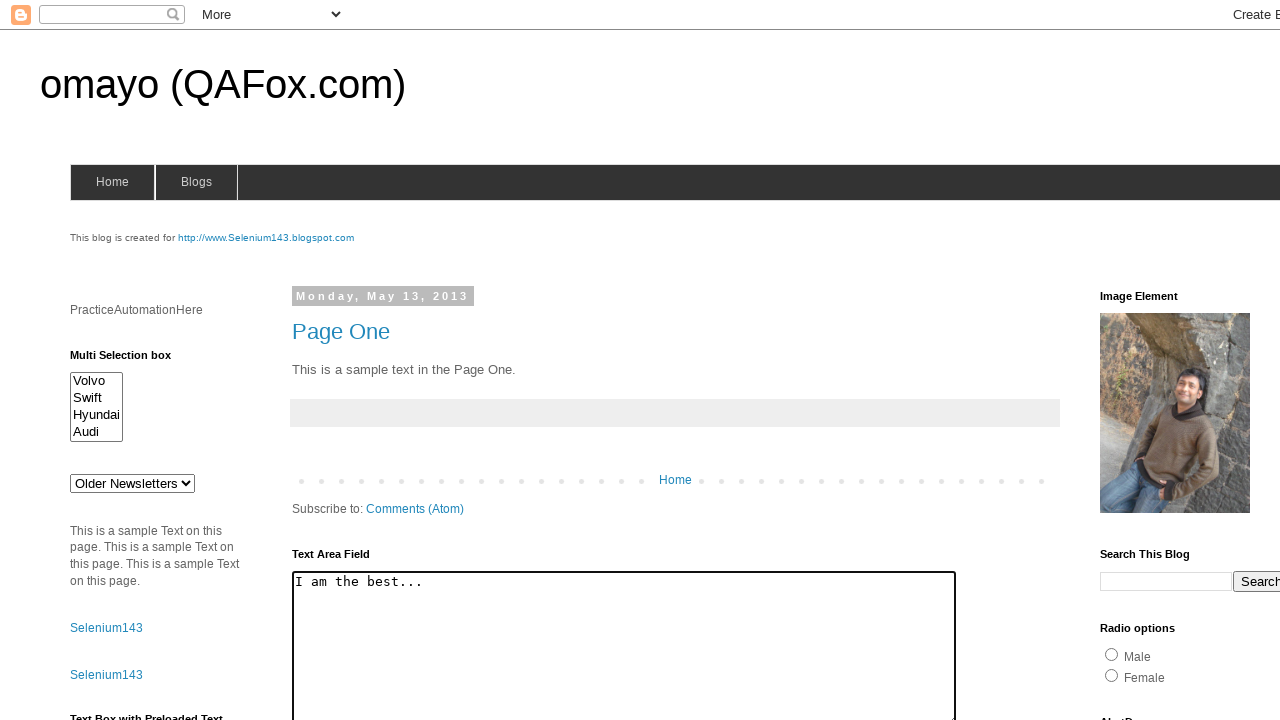

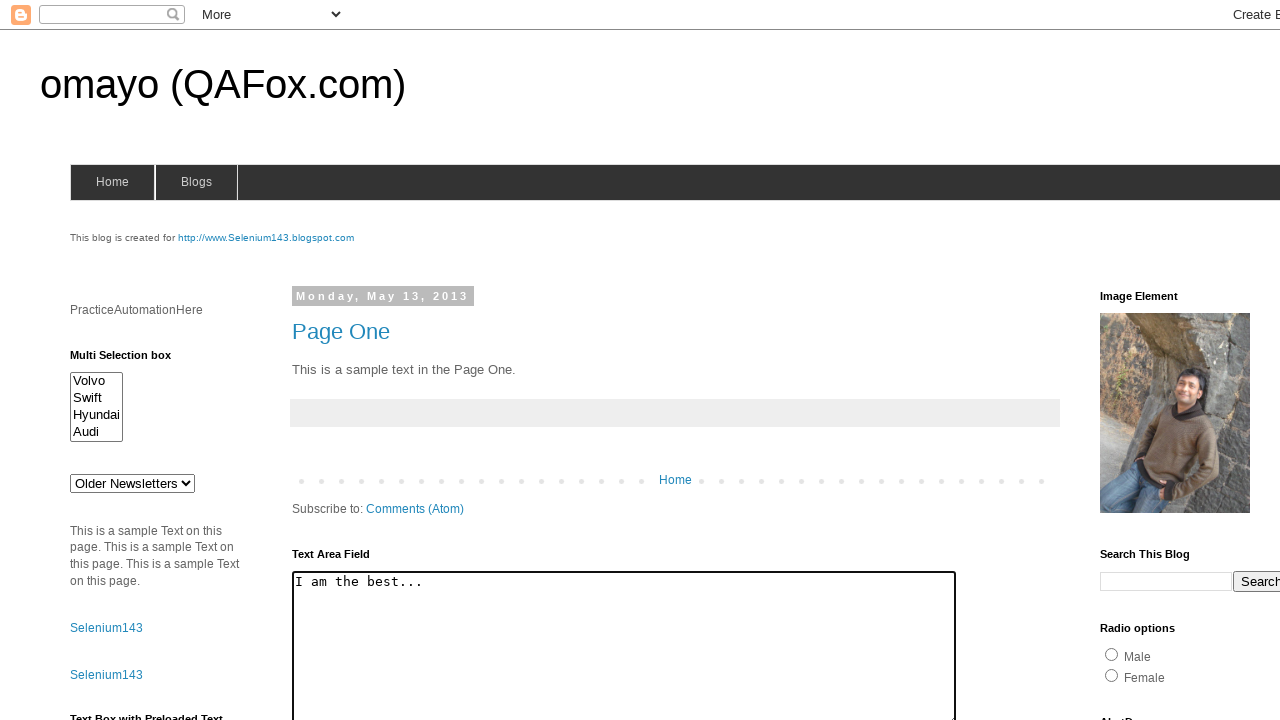